Tests a hex to RGB/RGBA color converter by entering different hex color values and verifying the converted RGB and RGBA output values

Starting URL: http://hex2rgba.devoth.com/

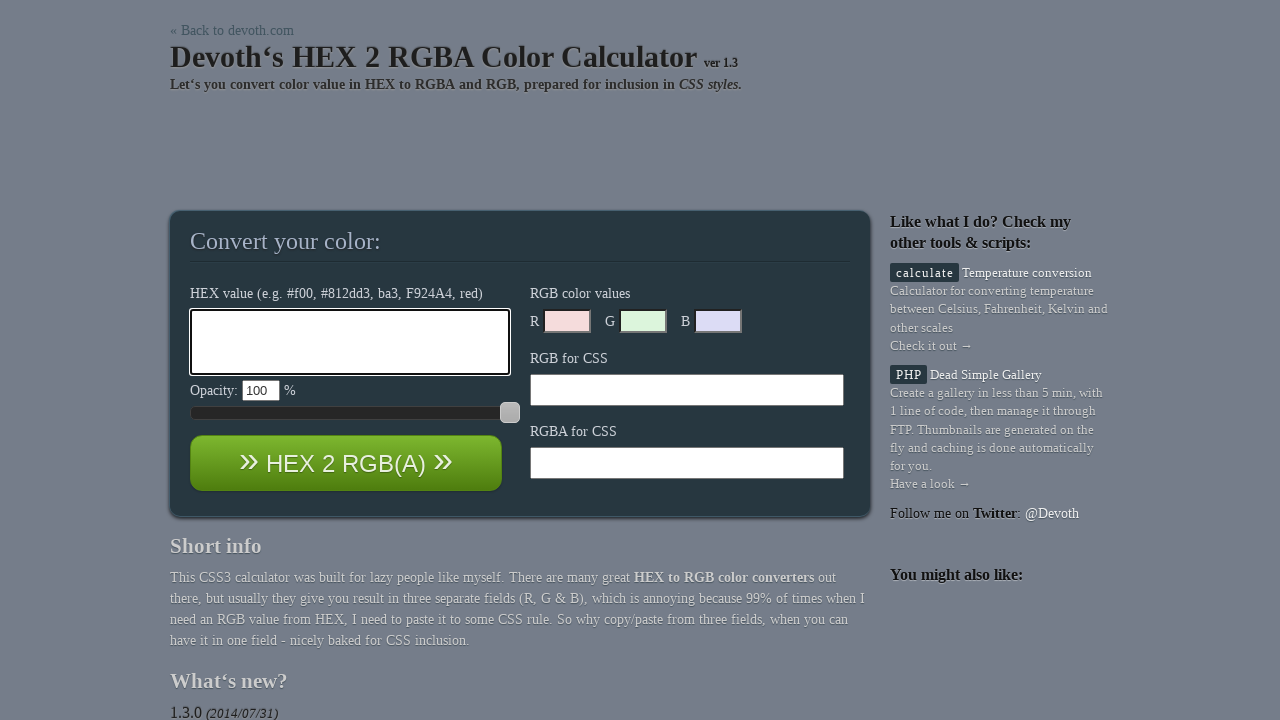

Cleared hex value input field on #f_hex_value
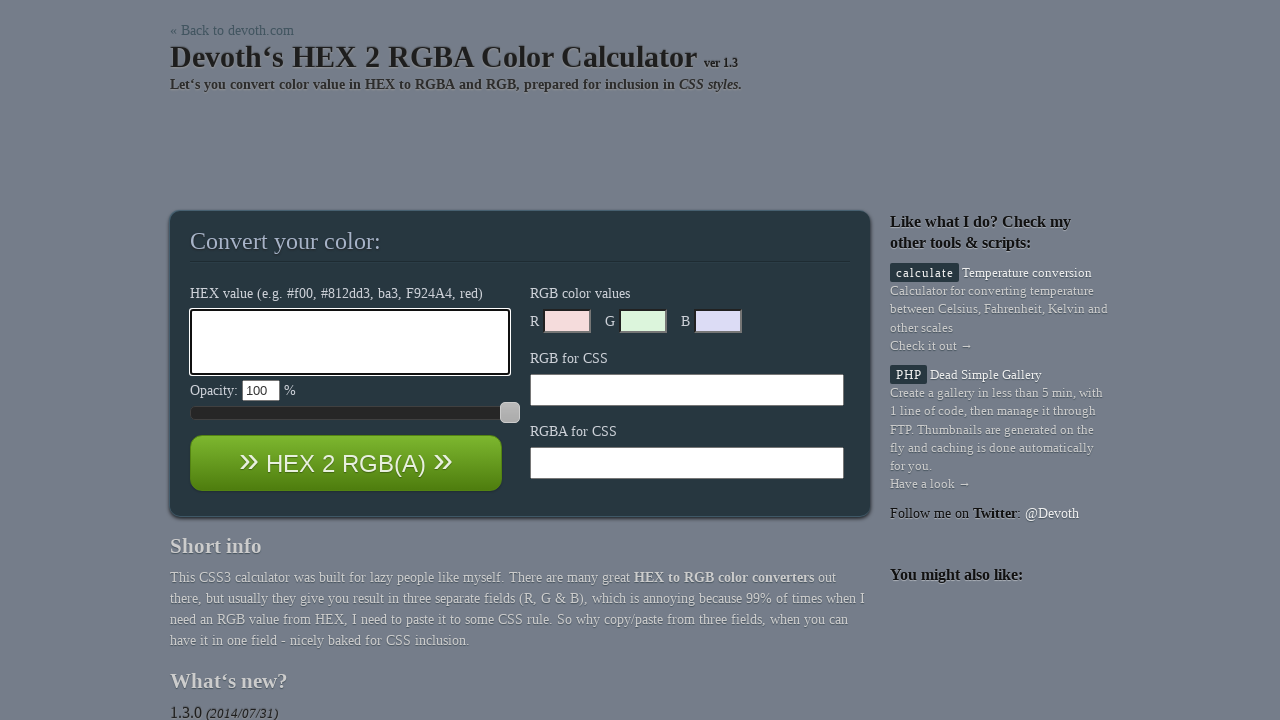

Entered hex value 'ffffff' (white color) on #f_hex_value
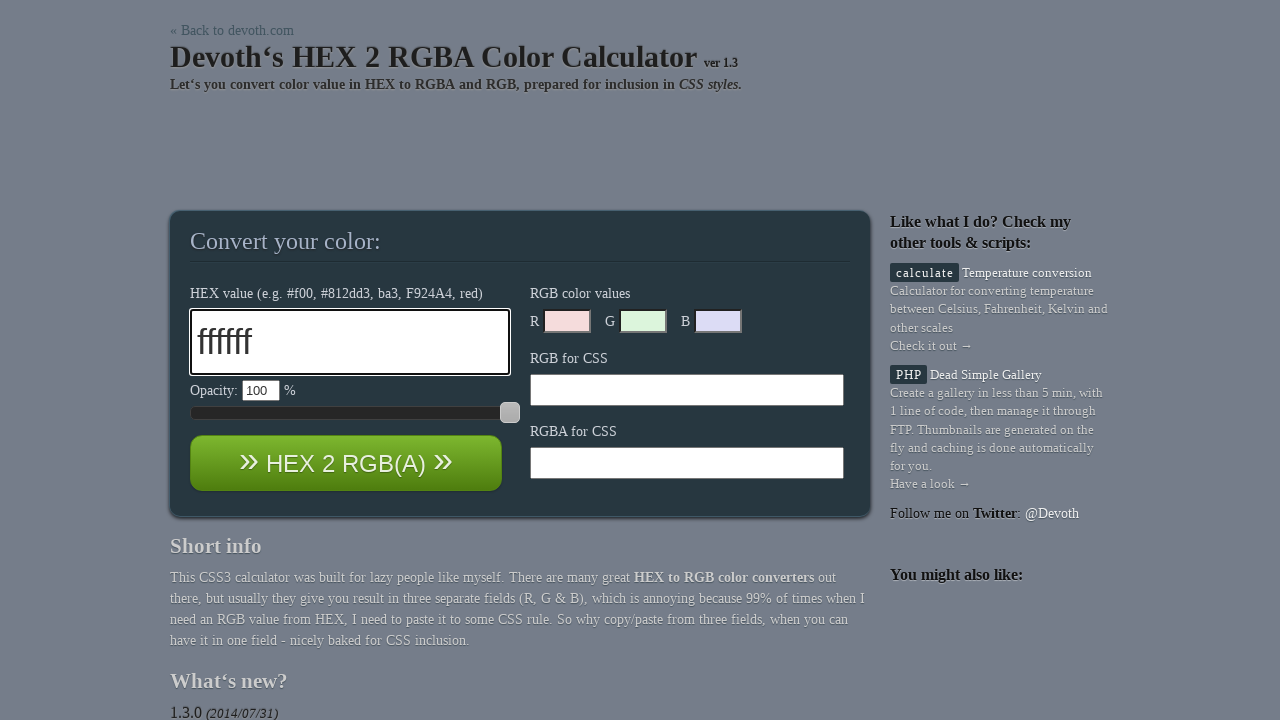

Clicked calculate button to convert white color at (346, 463) on #calculate
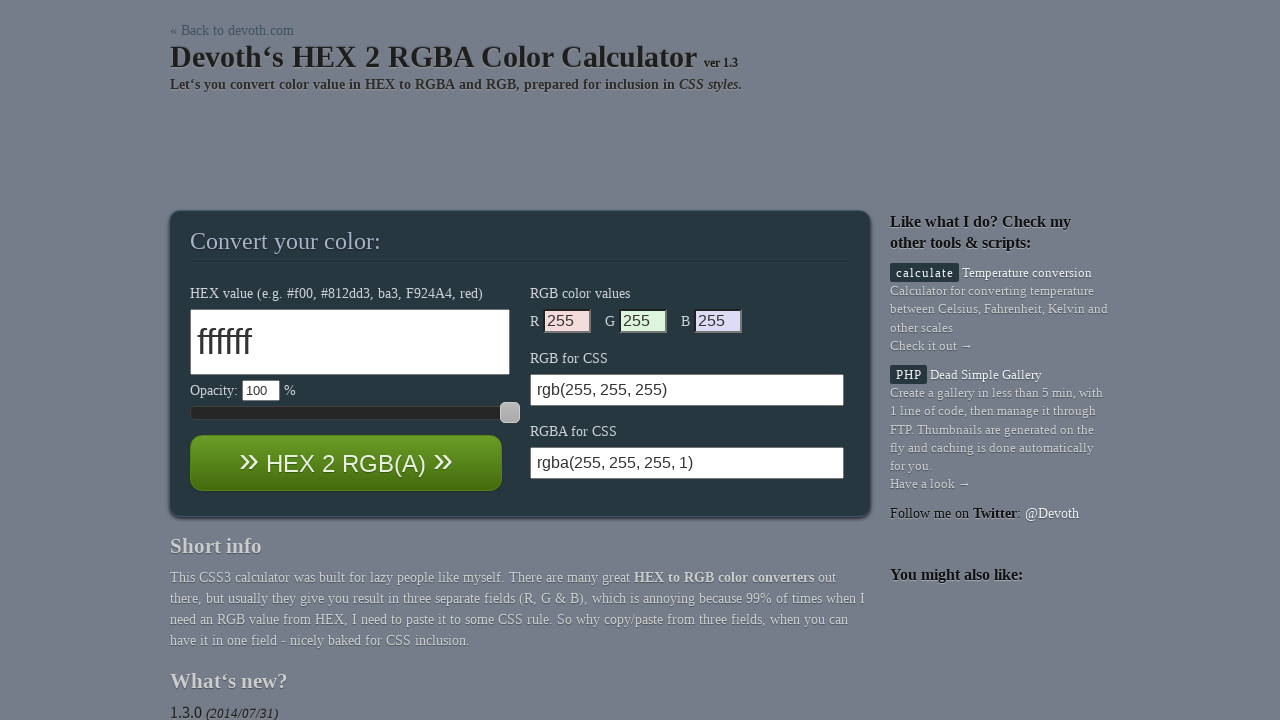

Verified RGB output for white is 'rgb(255, 255, 255)'
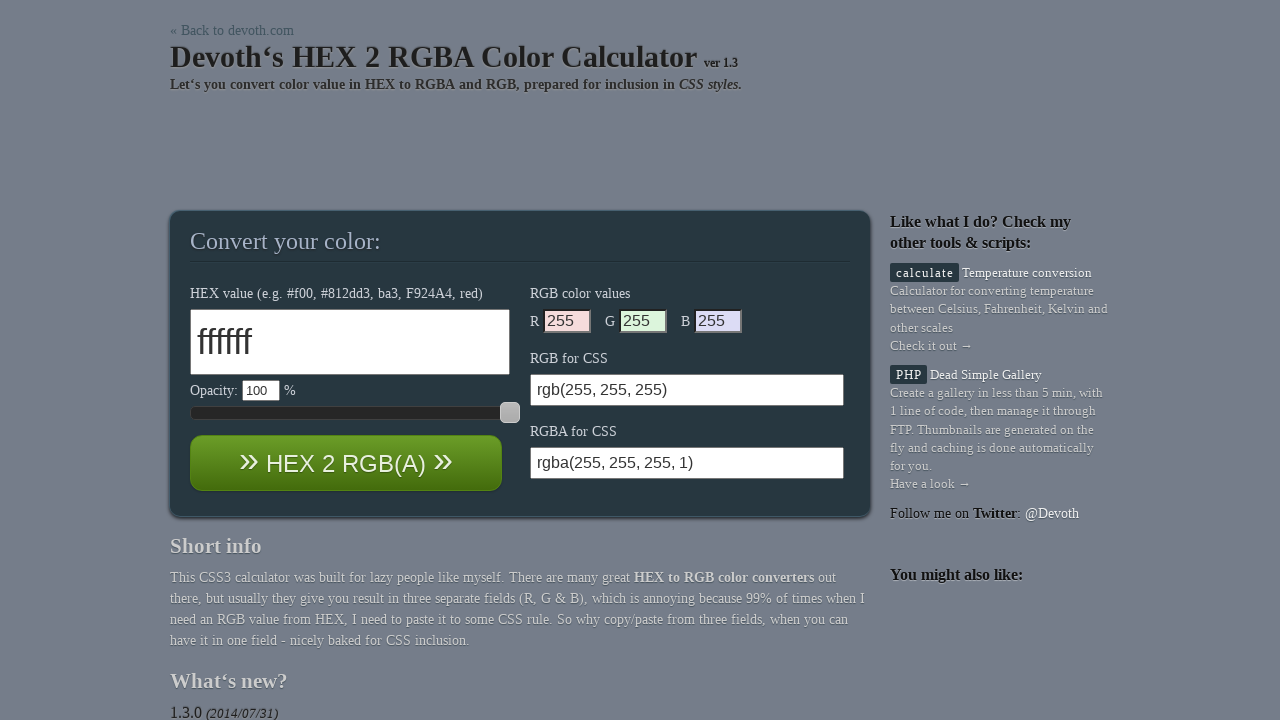

Verified RGBA output for white is 'rgba(255, 255, 255, 1)'
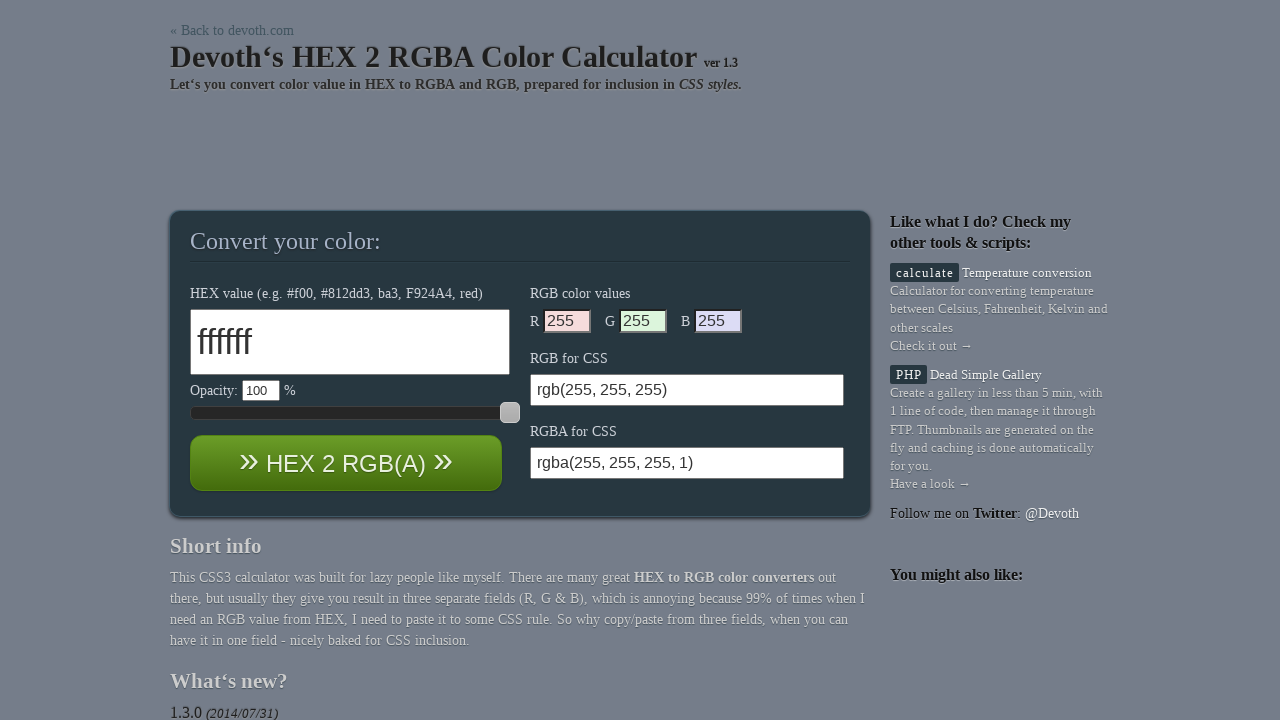

Cleared hex value input field on #f_hex_value
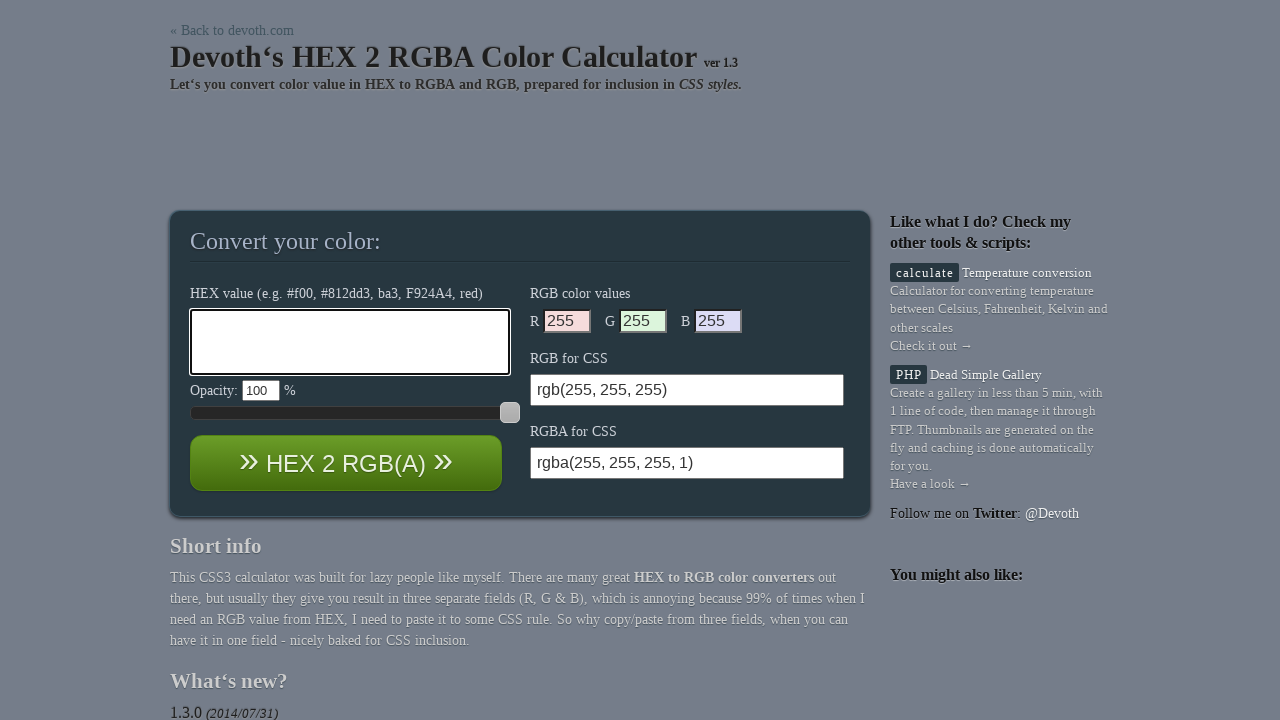

Entered hex value '45C678' (custom green color) on #f_hex_value
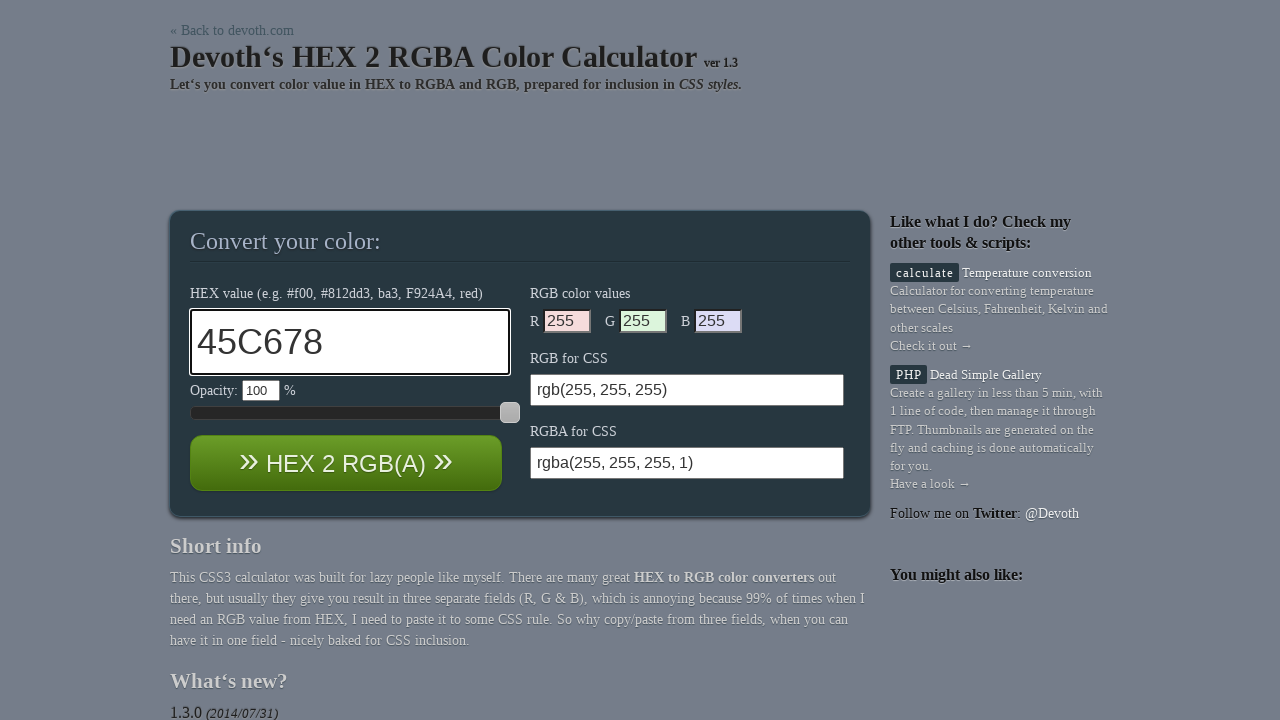

Clicked calculate button to convert custom color at (346, 463) on #calculate
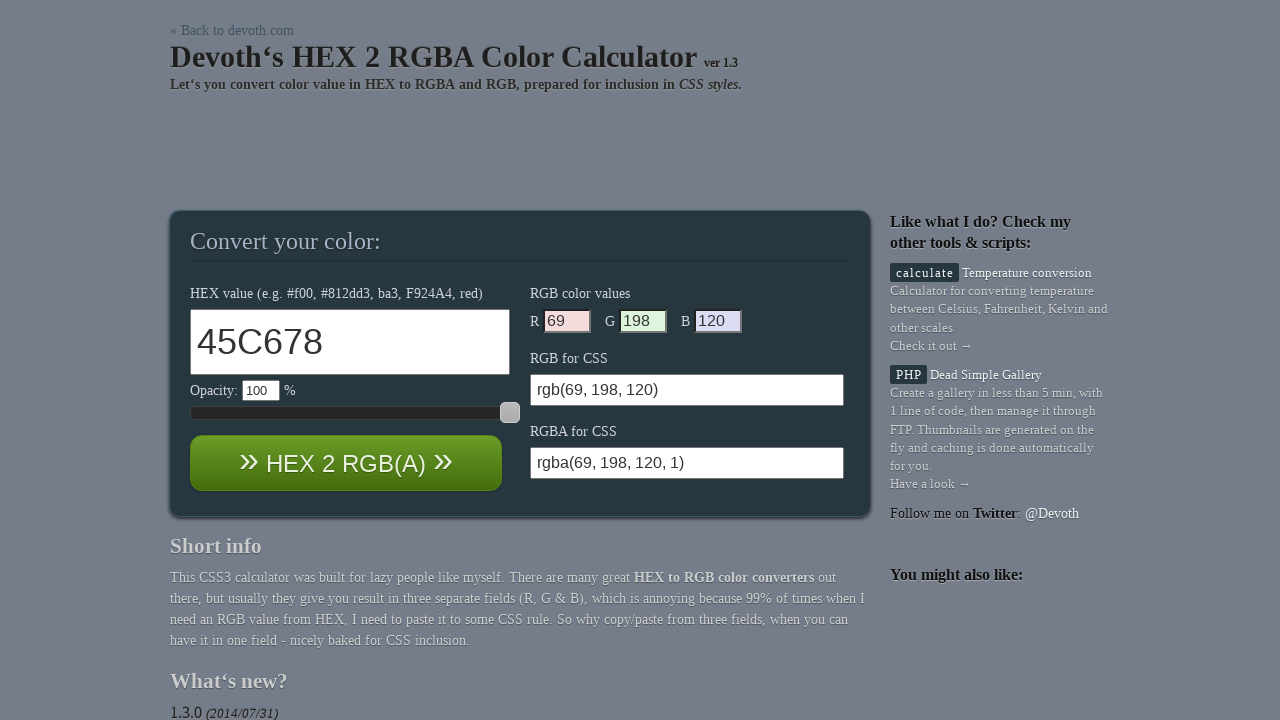

Verified RGB output for custom color is 'rgb(69, 198, 120)'
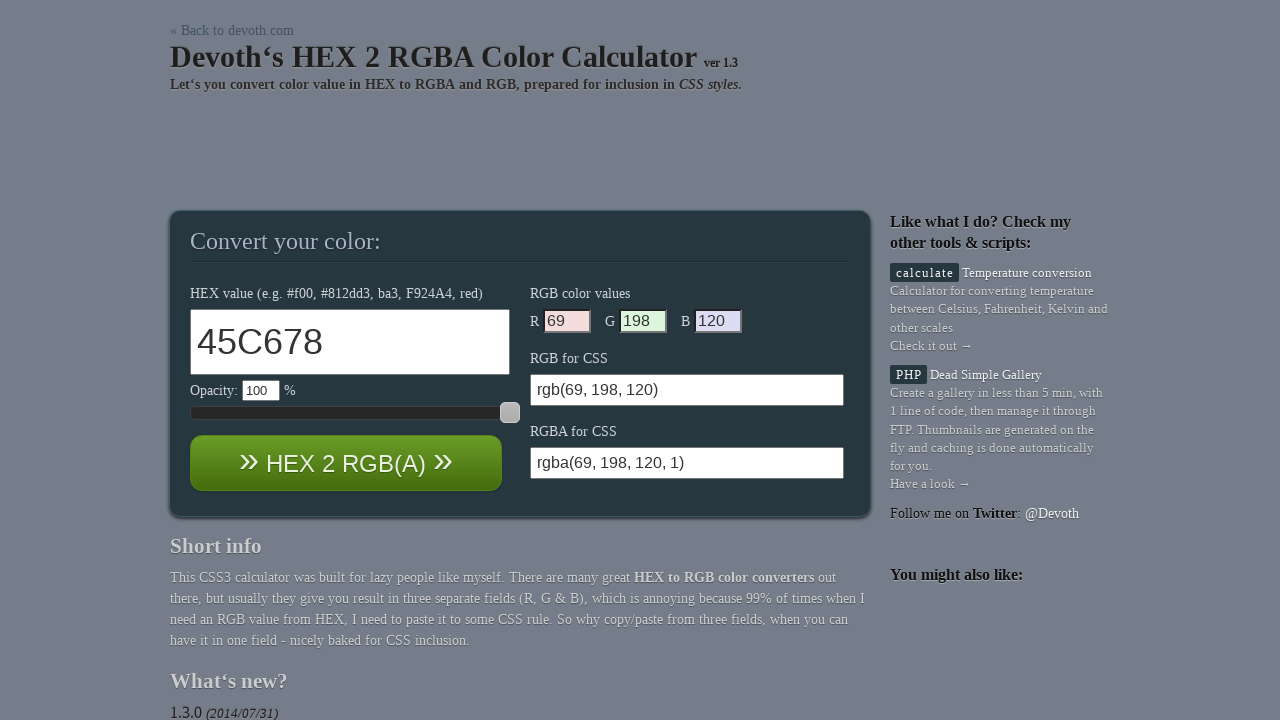

Verified RGBA output for custom color is 'rgba(69, 198, 120, 1)'
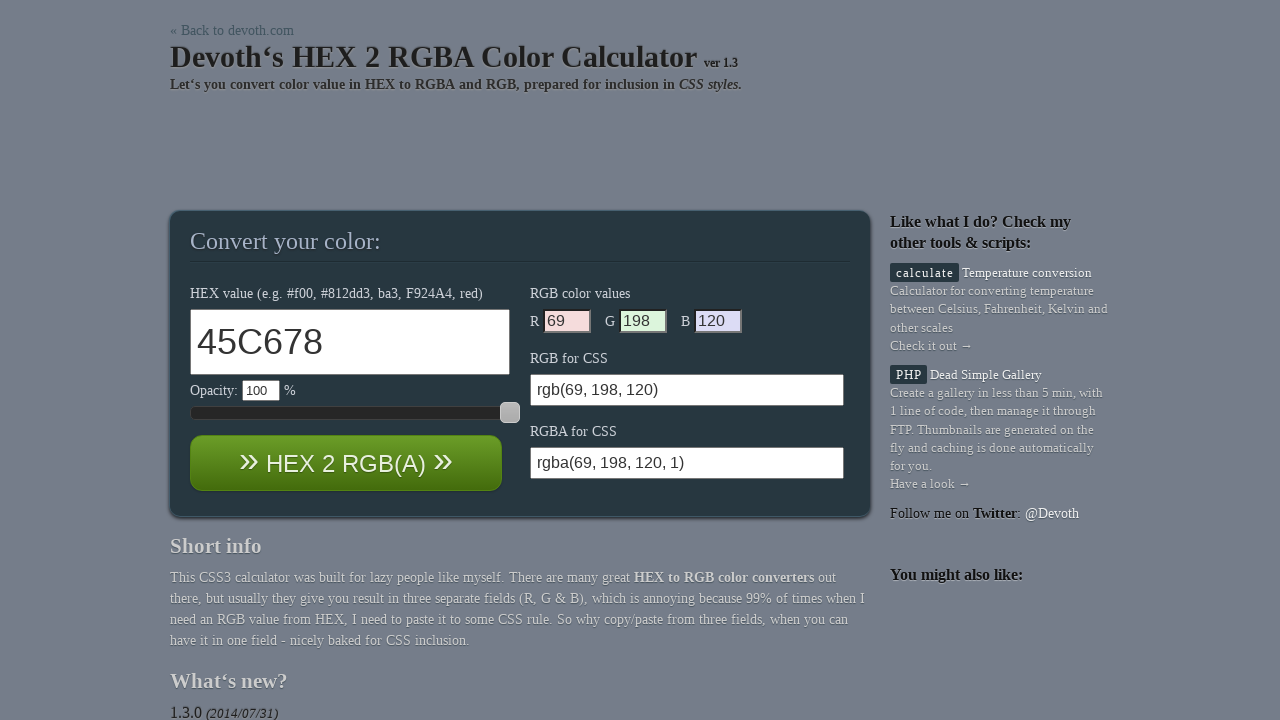

Cleared hex value input field on #f_hex_value
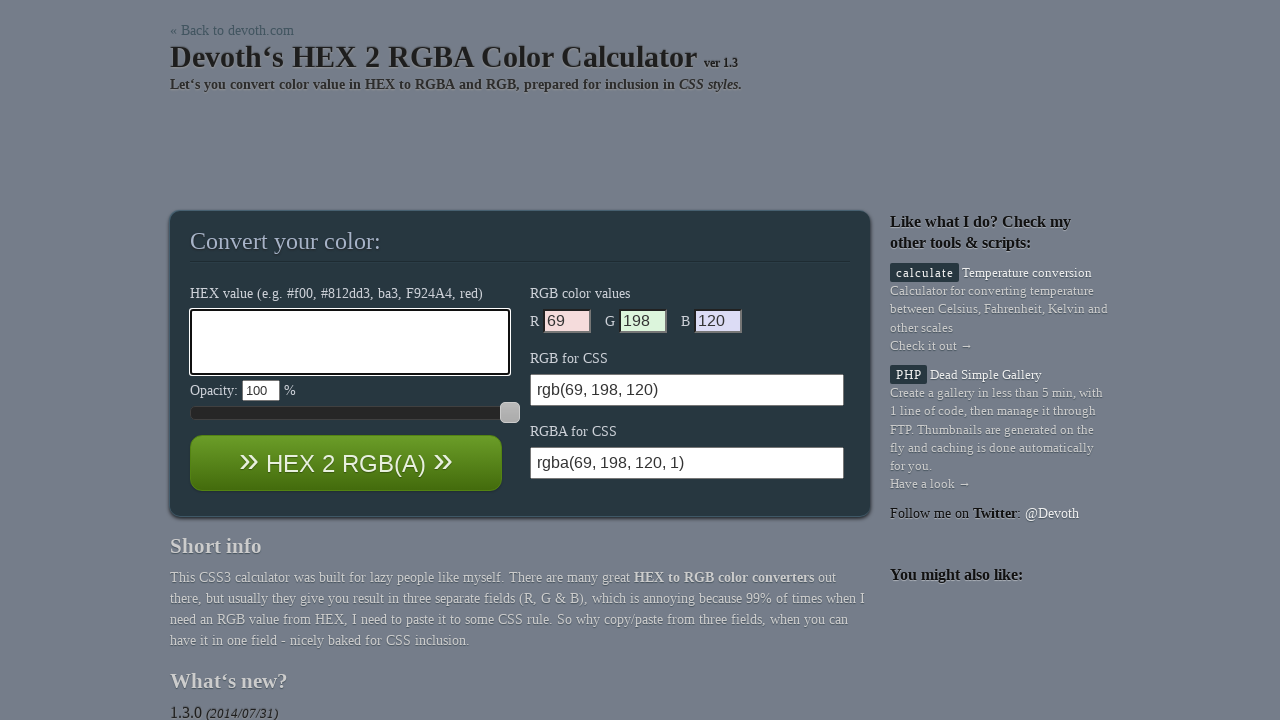

Entered color name 'blue' on #f_hex_value
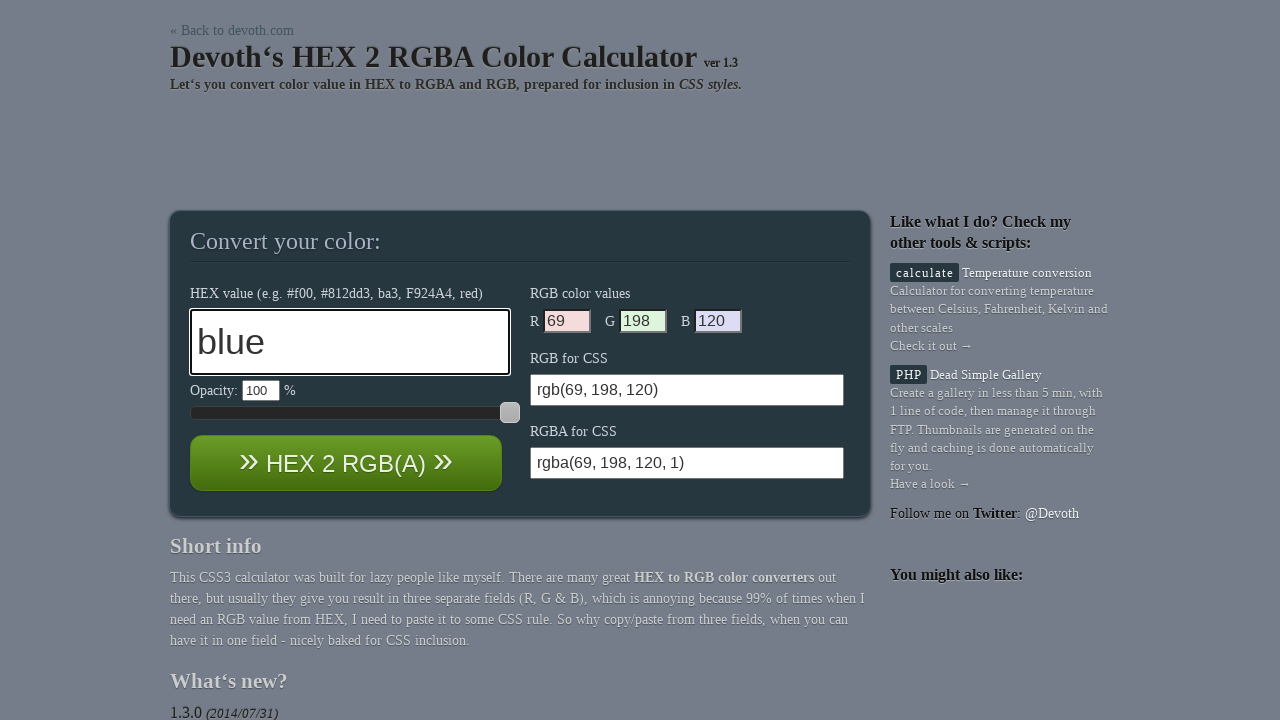

Clicked calculate button to convert blue color at (346, 463) on #calculate
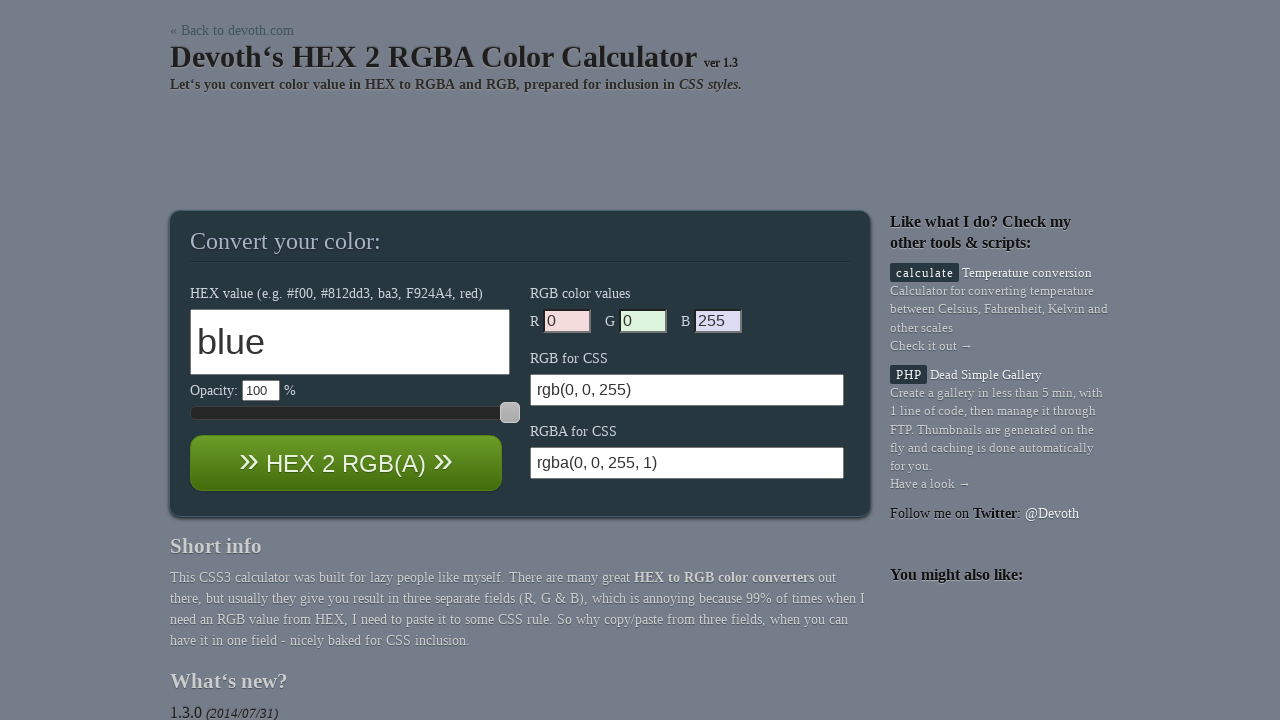

Verified RGB output for blue is 'rgb(0, 0, 255)'
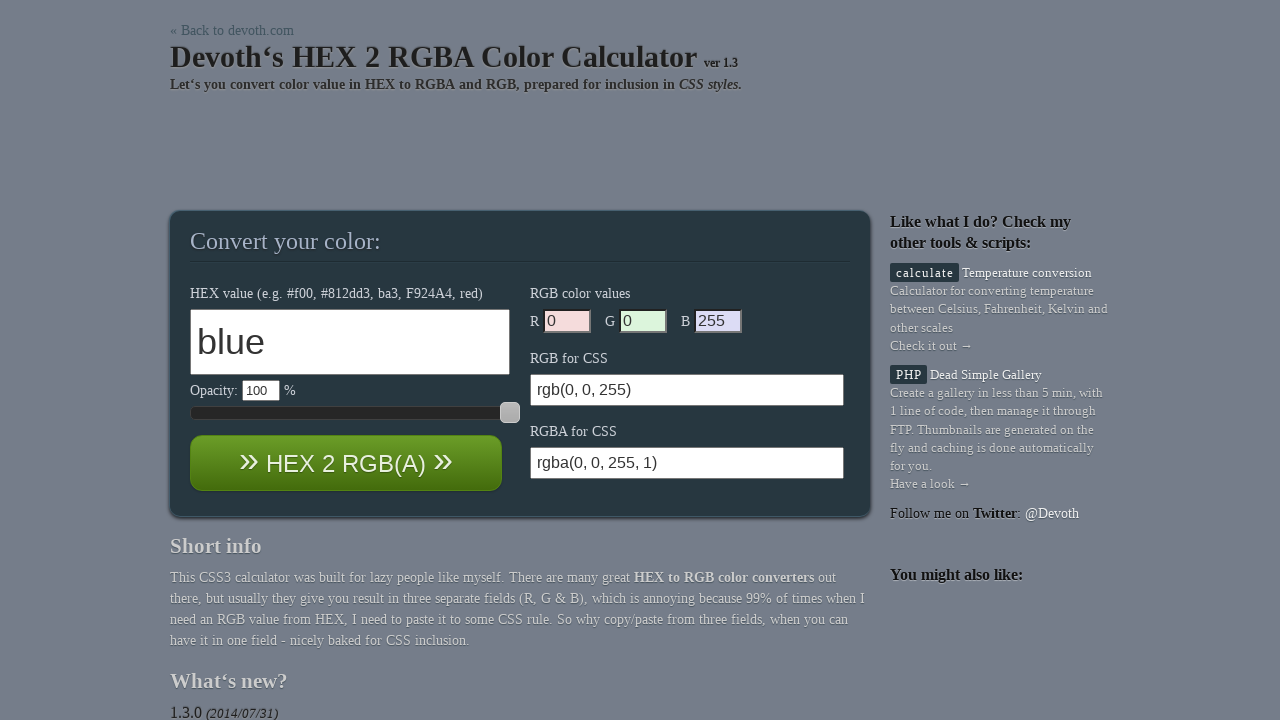

Verified RGBA output for blue is 'rgba(0, 0, 255, 1)'
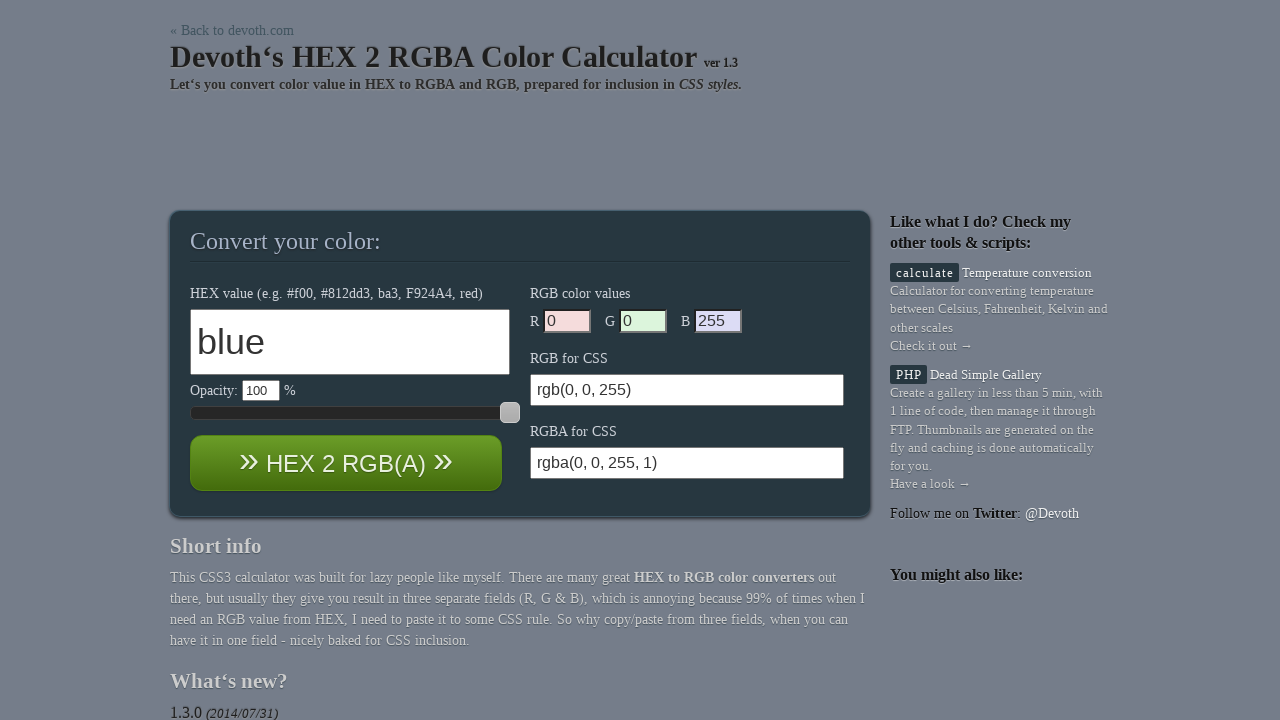

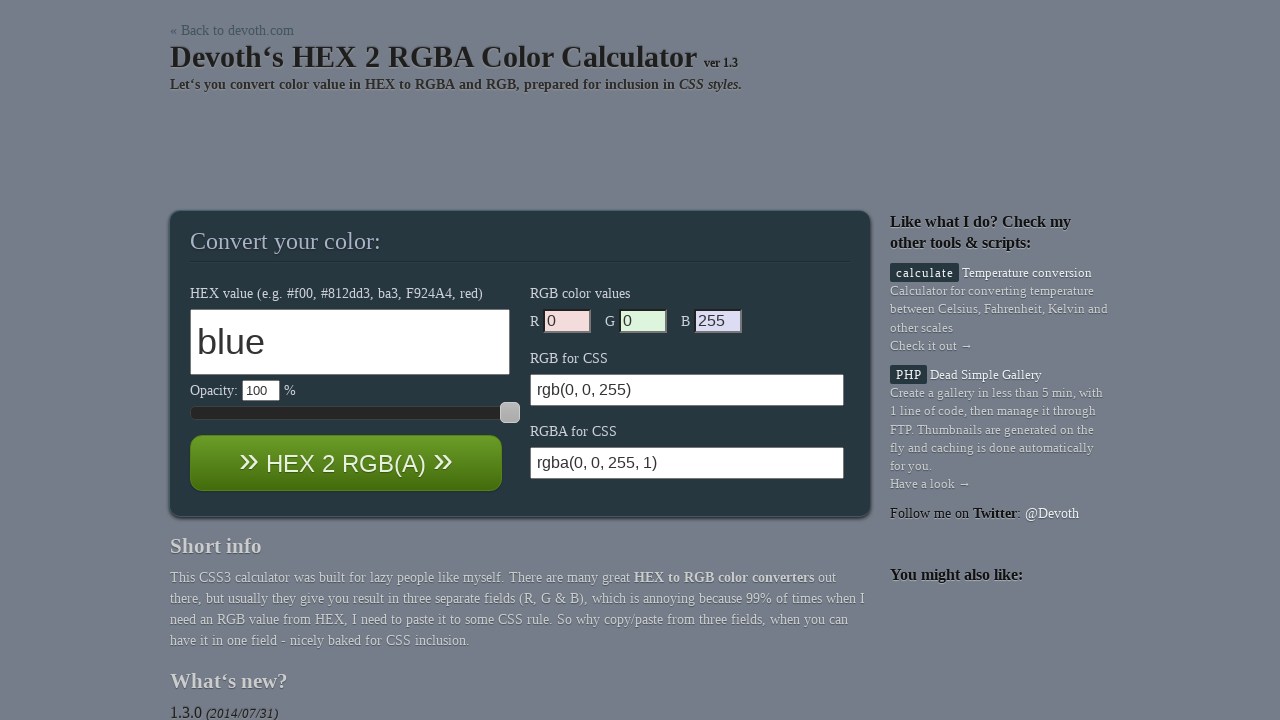